Tests that the "Clear completed" button displays correctly after marking an item complete.

Starting URL: https://demo.playwright.dev/todomvc

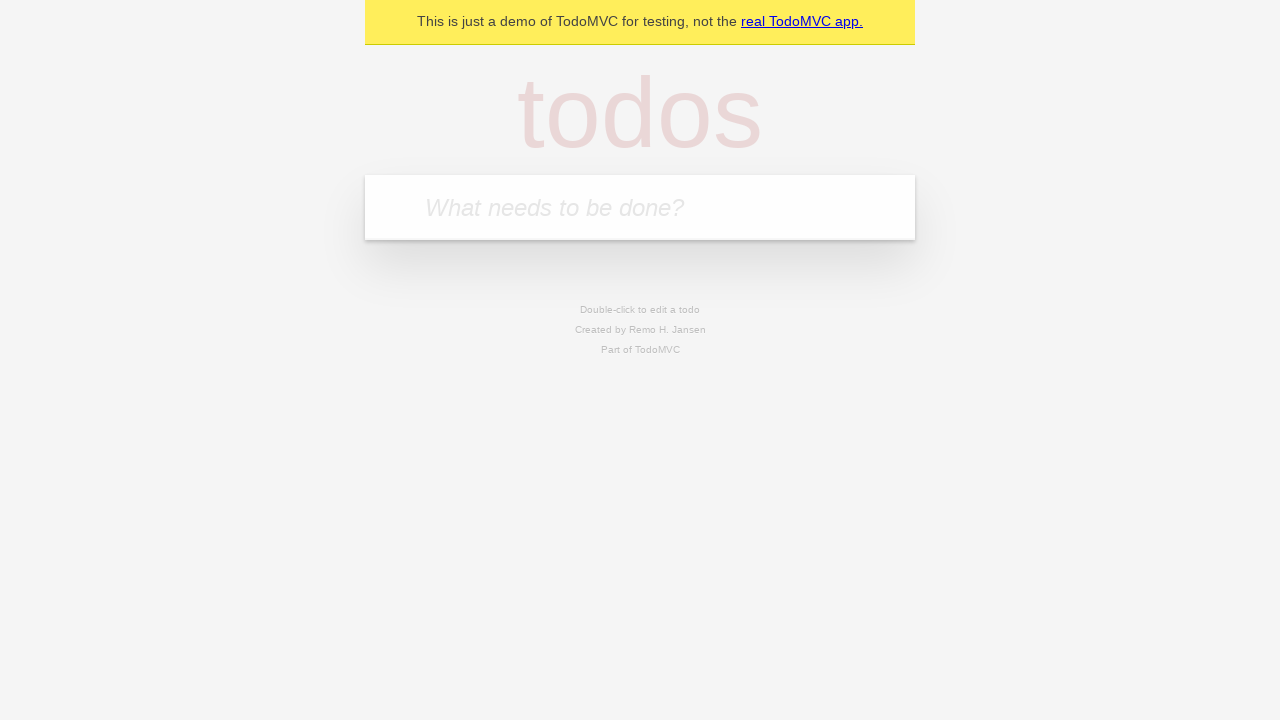

Filled todo input with 'buy some cheese' on internal:attr=[placeholder="What needs to be done?"i]
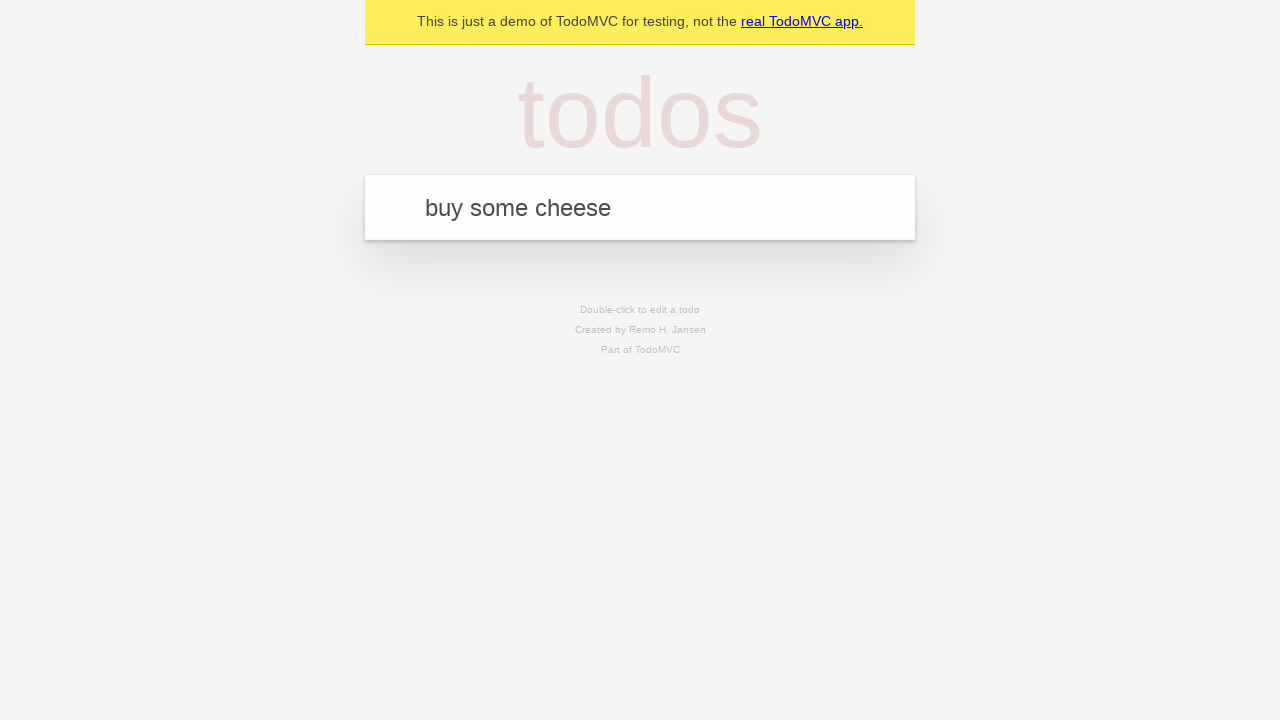

Pressed Enter to create todo 'buy some cheese' on internal:attr=[placeholder="What needs to be done?"i]
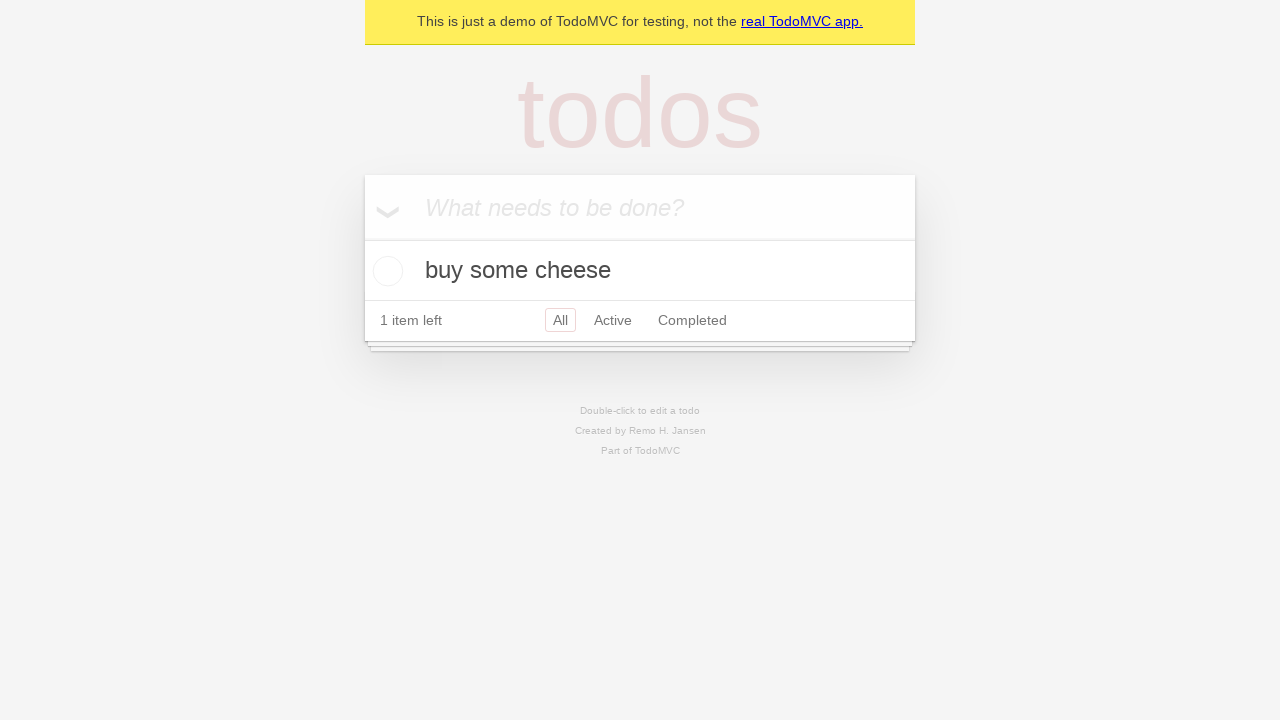

Filled todo input with 'feed the cat' on internal:attr=[placeholder="What needs to be done?"i]
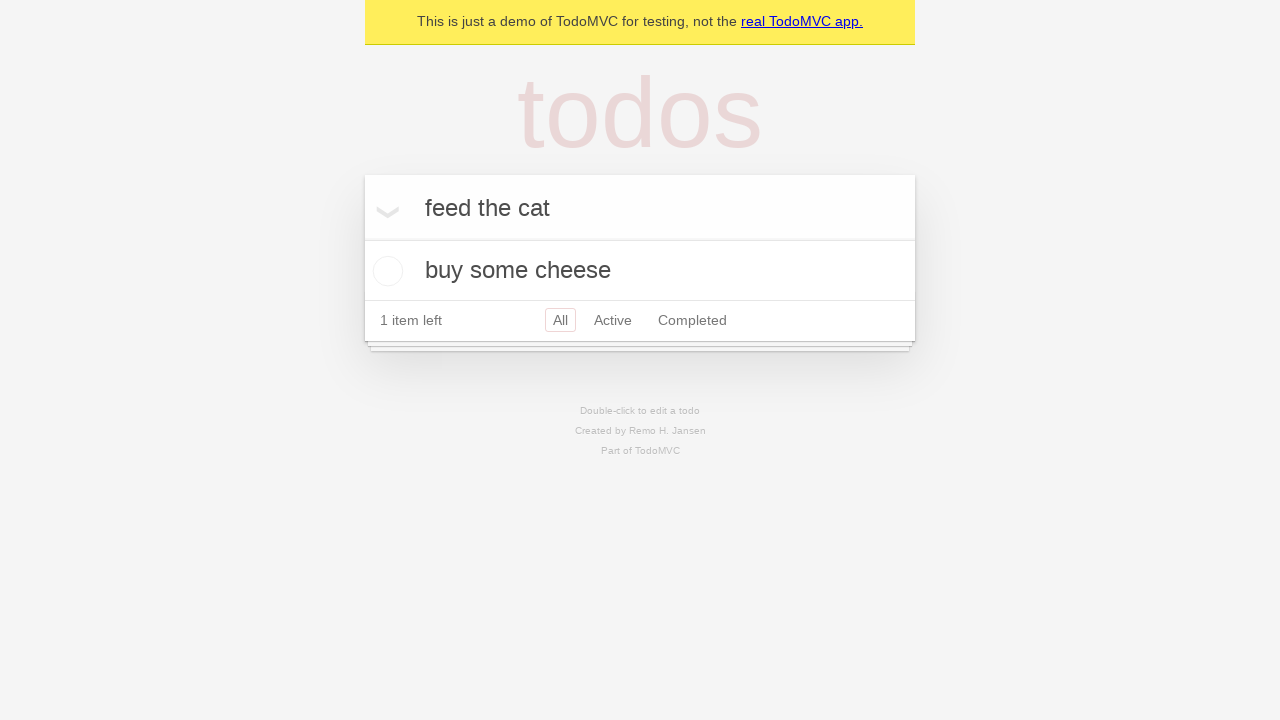

Pressed Enter to create todo 'feed the cat' on internal:attr=[placeholder="What needs to be done?"i]
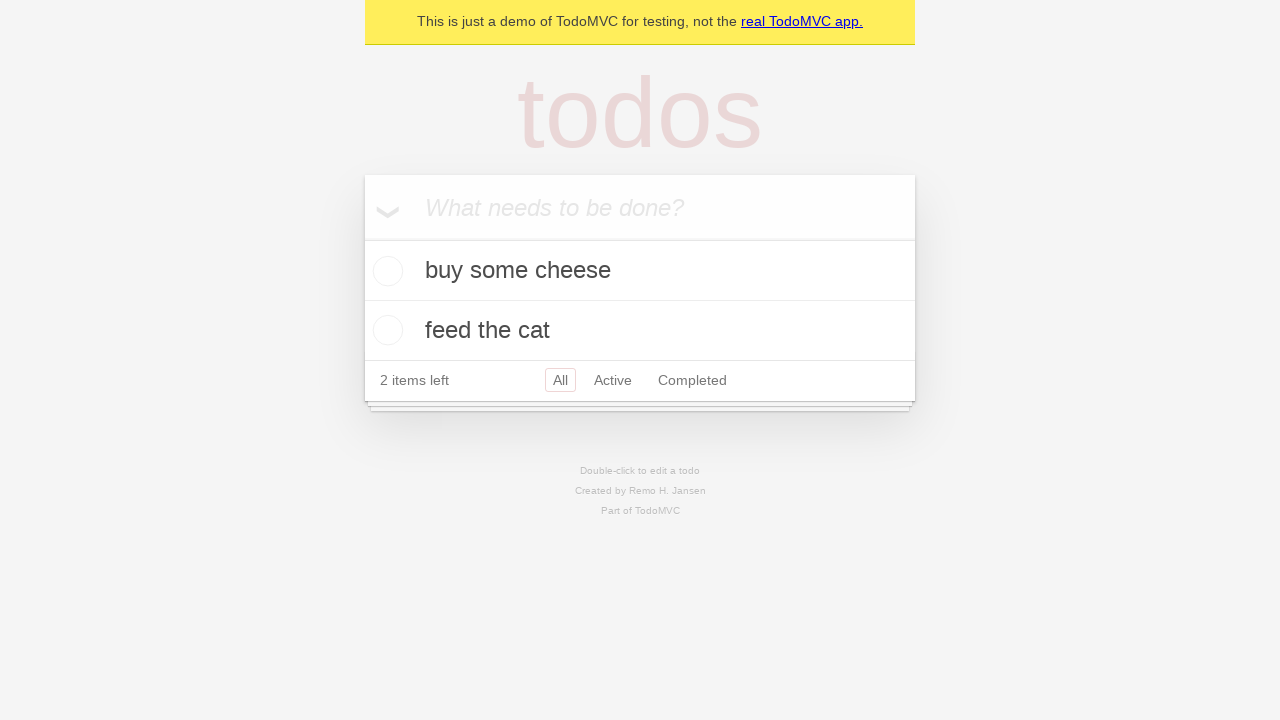

Filled todo input with 'book a doctors appointment' on internal:attr=[placeholder="What needs to be done?"i]
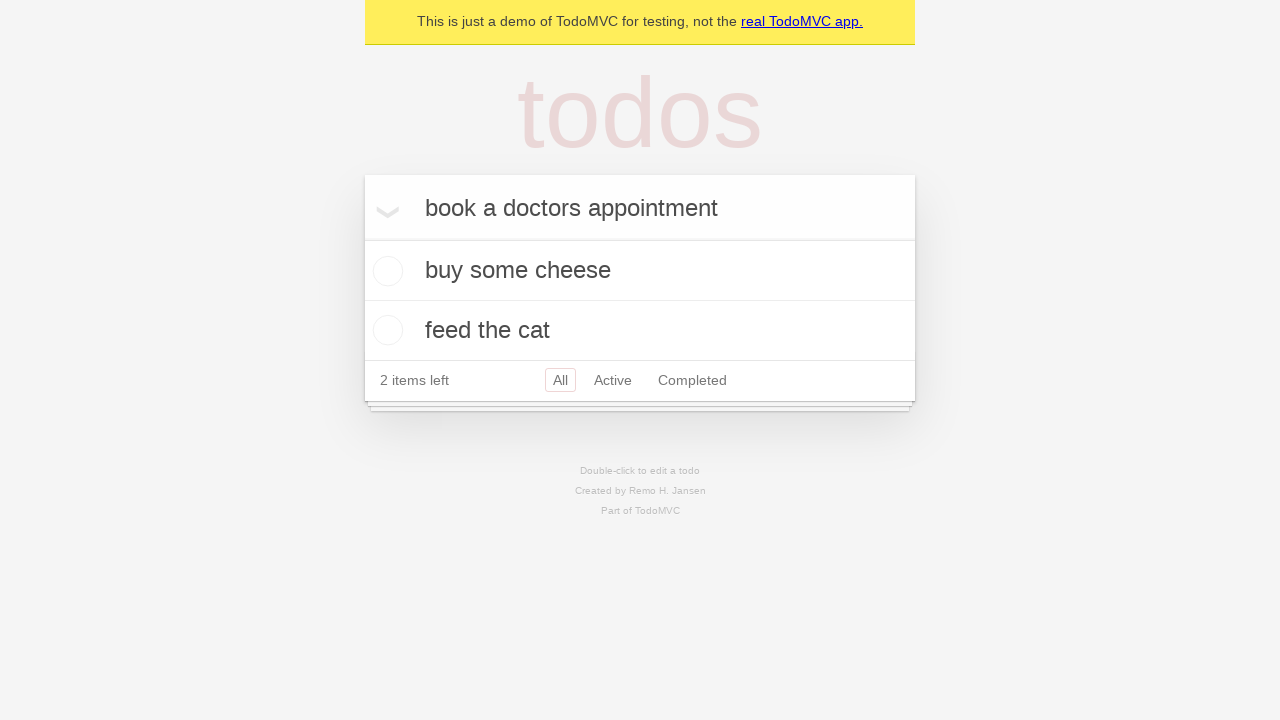

Pressed Enter to create todo 'book a doctors appointment' on internal:attr=[placeholder="What needs to be done?"i]
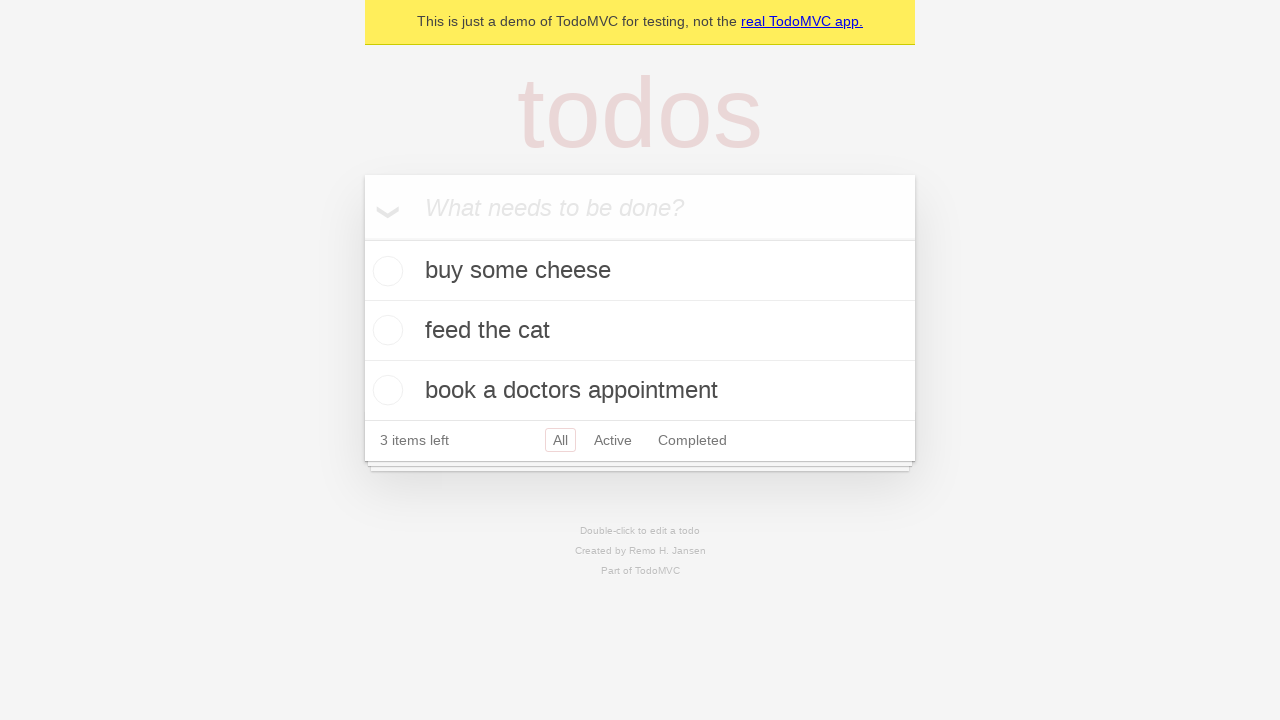

Checked the first todo item as completed at (385, 271) on .todo-list li .toggle >> nth=0
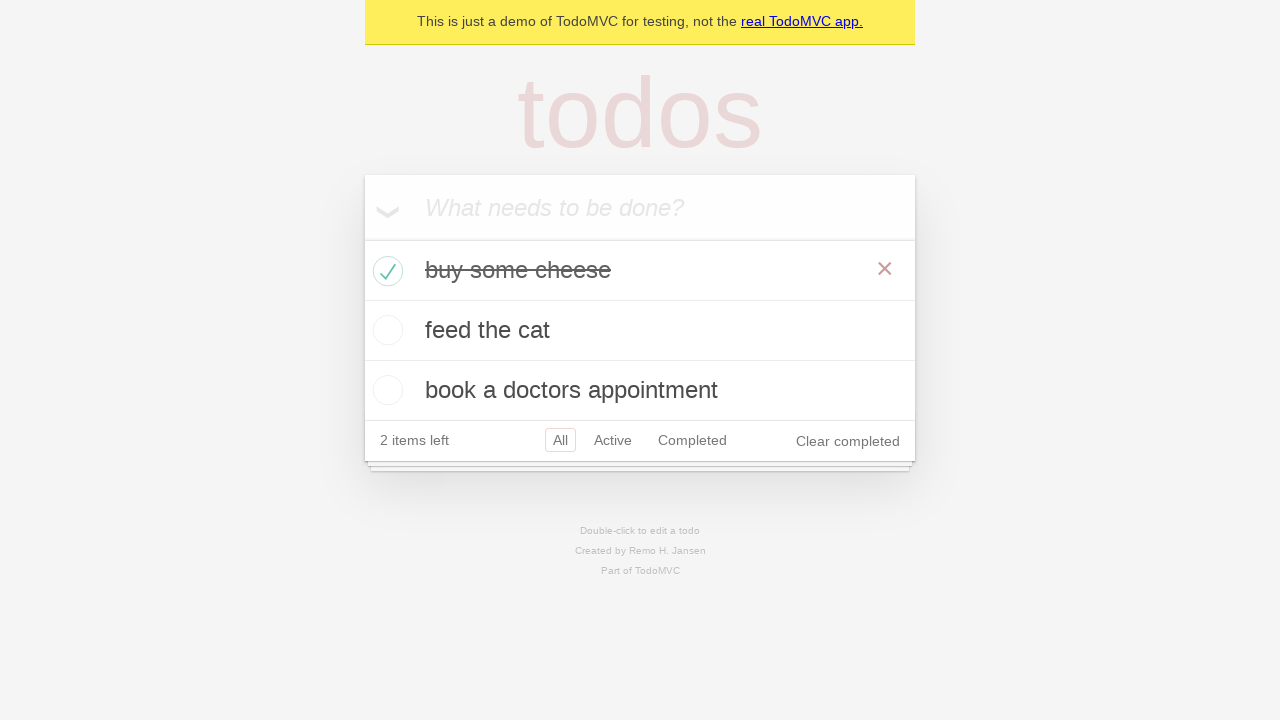

Clear completed button is now visible
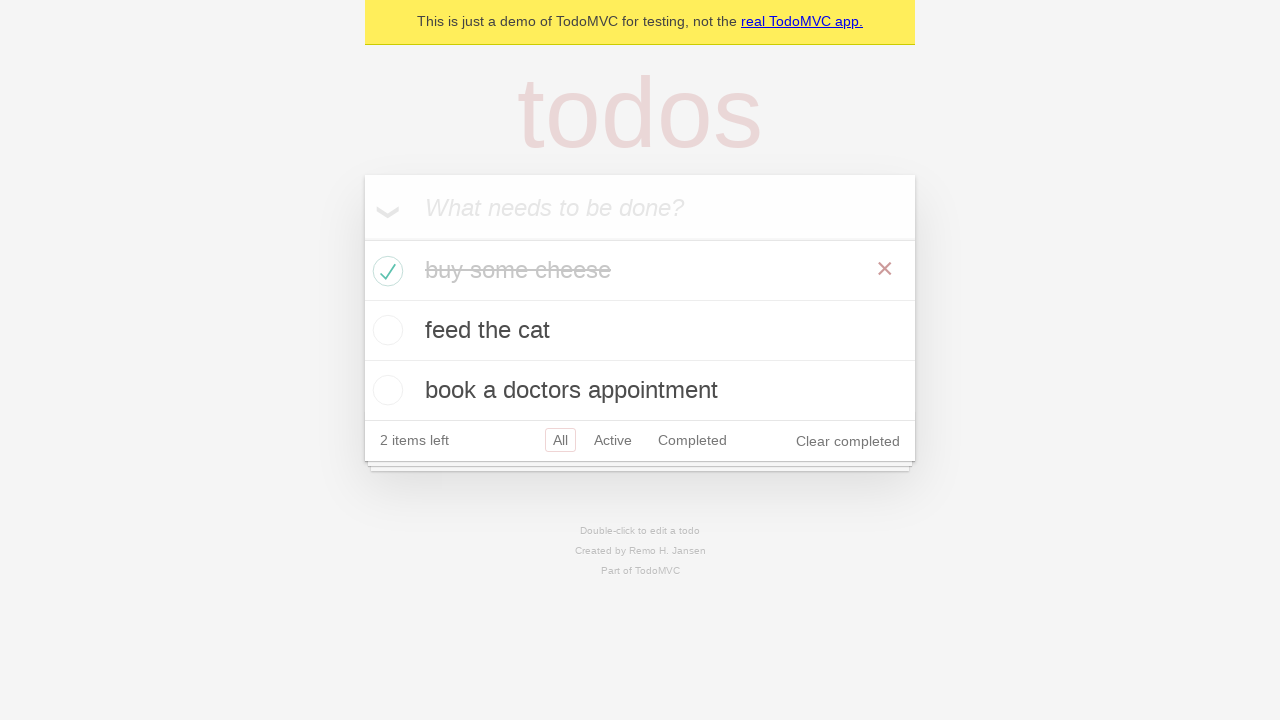

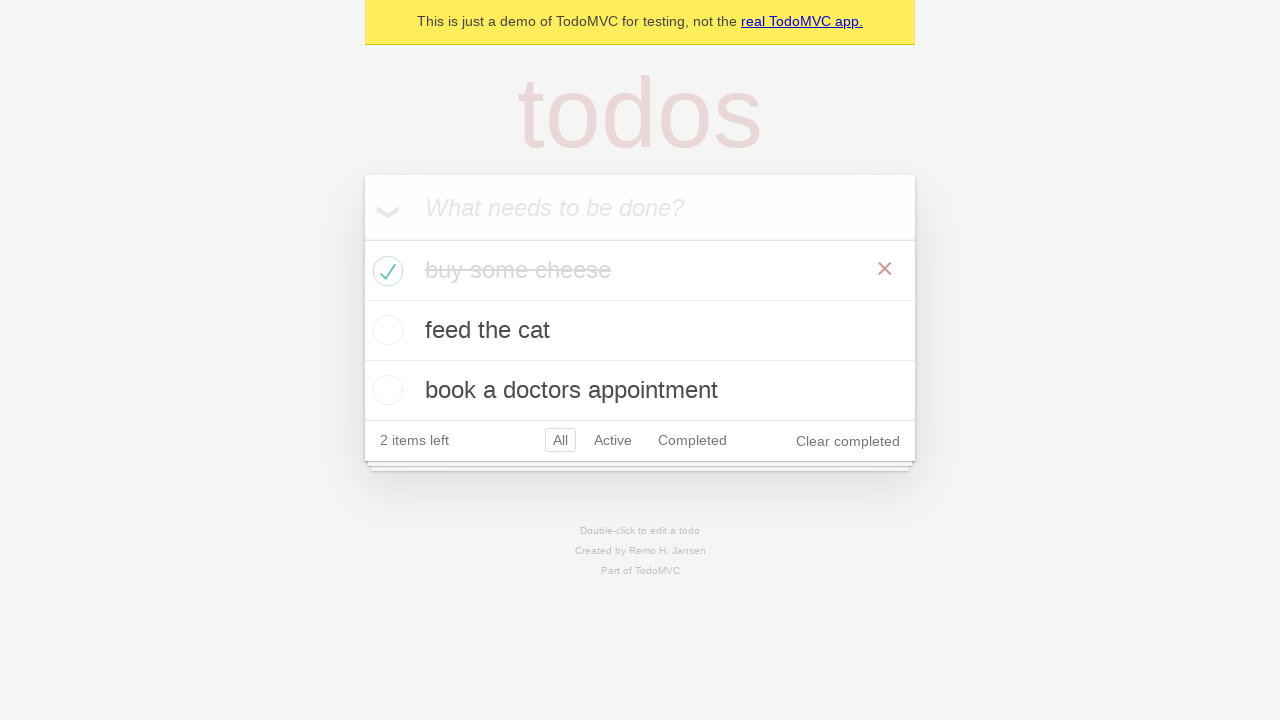